Tests dynamic loading where element does not exist initially, clicks start button and waits for element to be rendered

Starting URL: https://the-internet.herokuapp.com/dynamic_loading/2

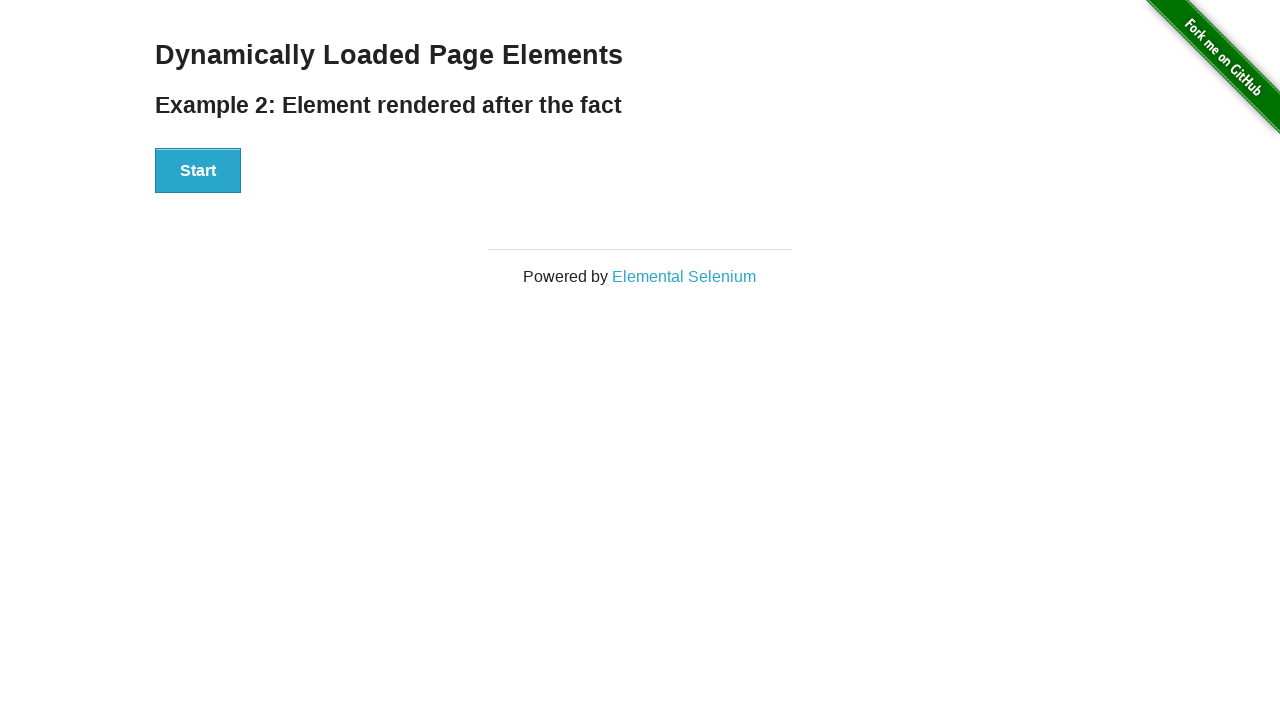

Navigated to dynamic loading page where element does not exist initially
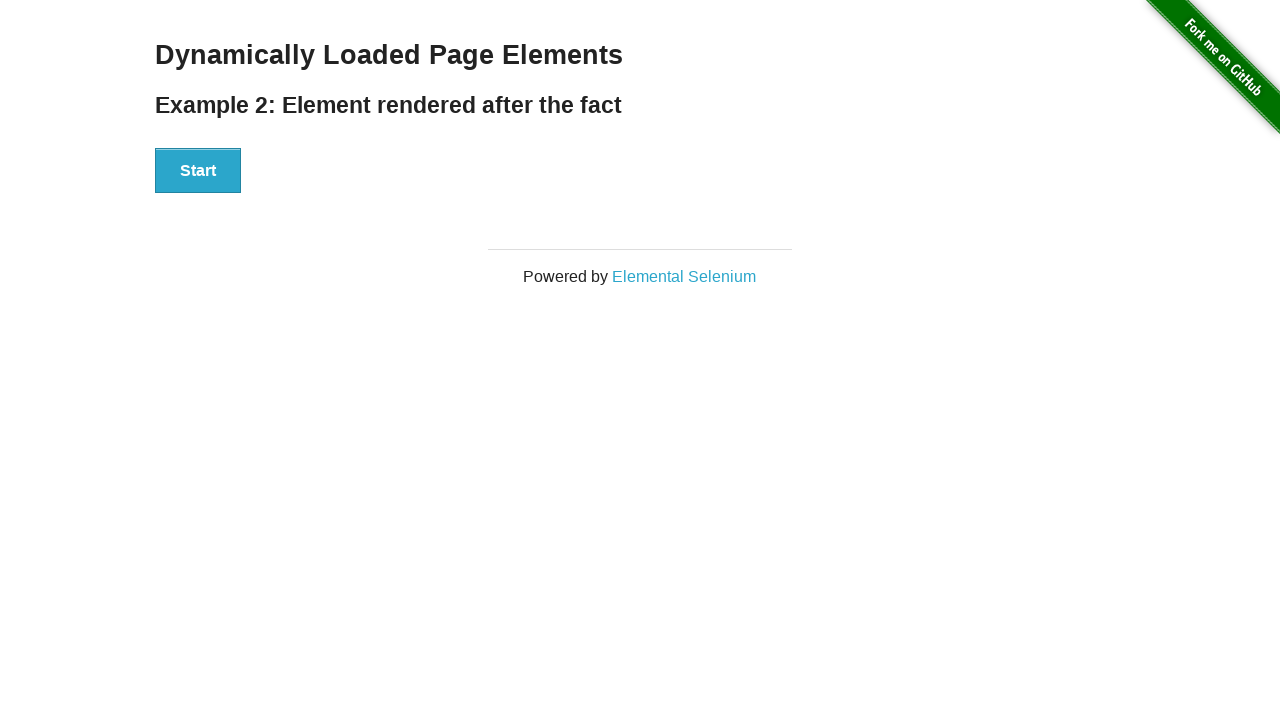

Clicked the Start button to trigger dynamic loading at (198, 171) on #start button
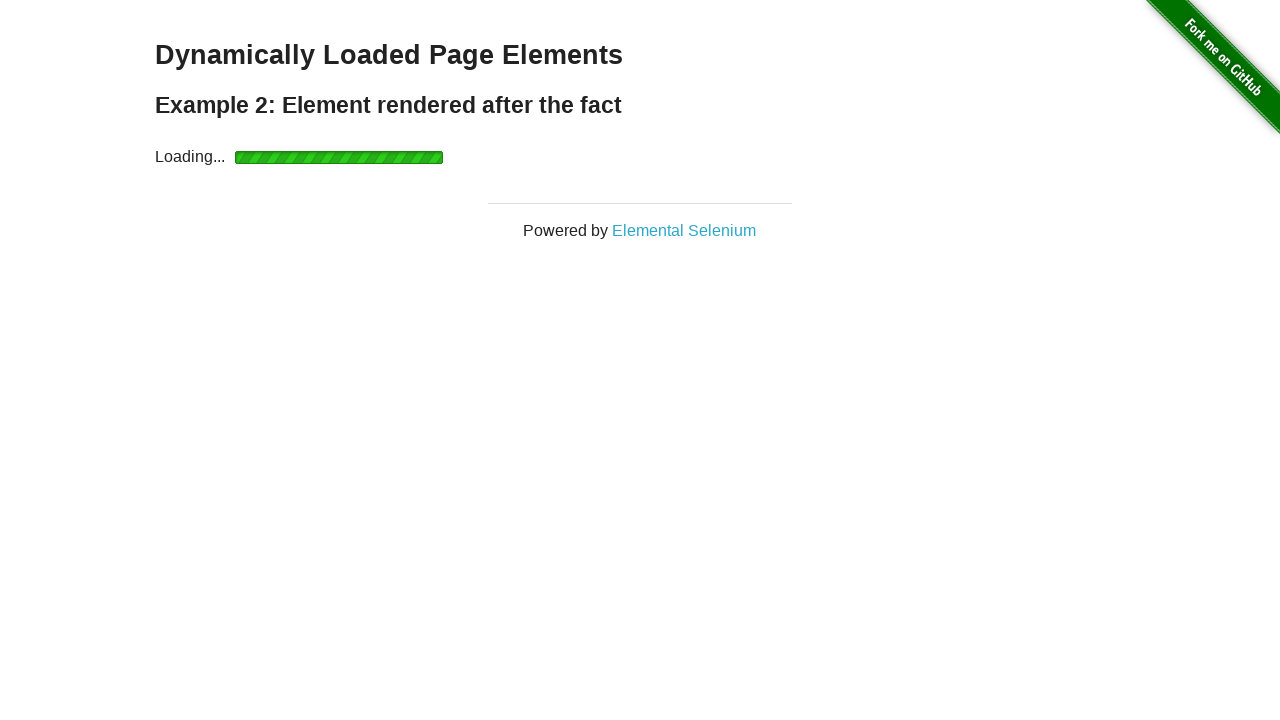

Waited for the finish element to be rendered (max 10 seconds)
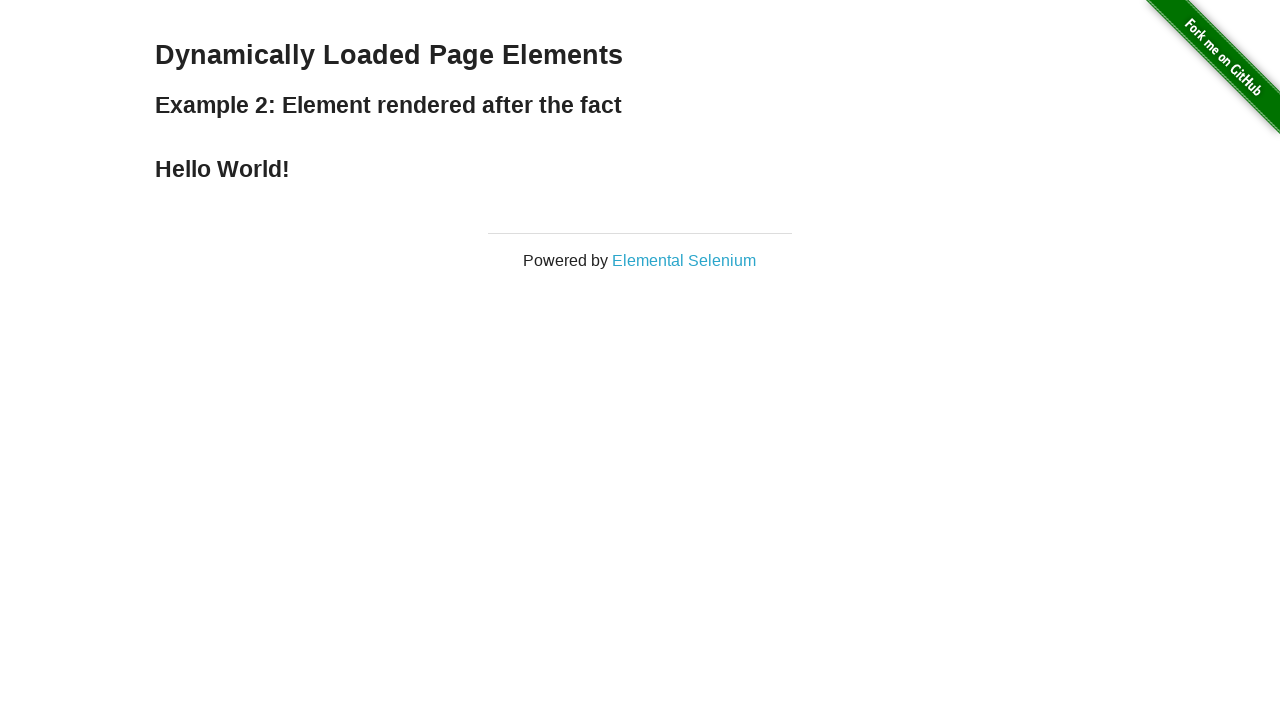

Verified that 'Hello World!' text is present in the loaded element
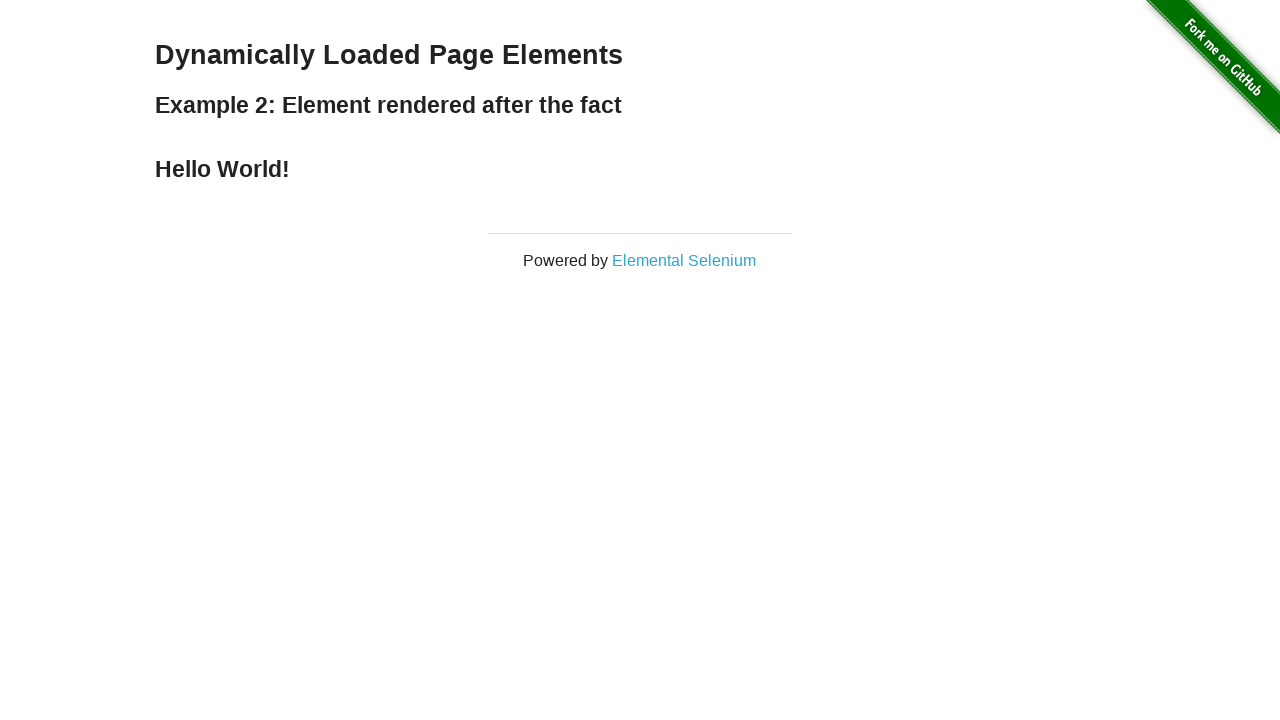

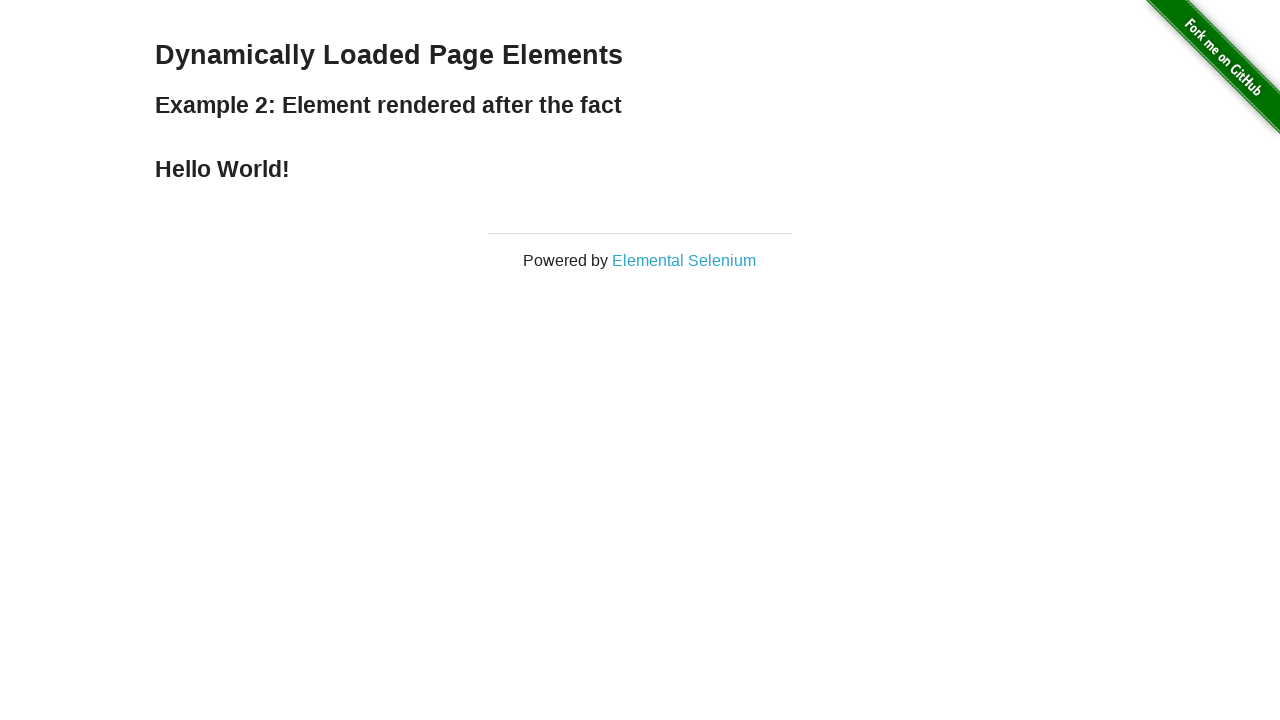